Tests Bootstrap modal interaction by opening a modal and clicking the Save Changes button

Starting URL: https://www.lambdatest.com/selenium-playground/bootstrap-modal-demo

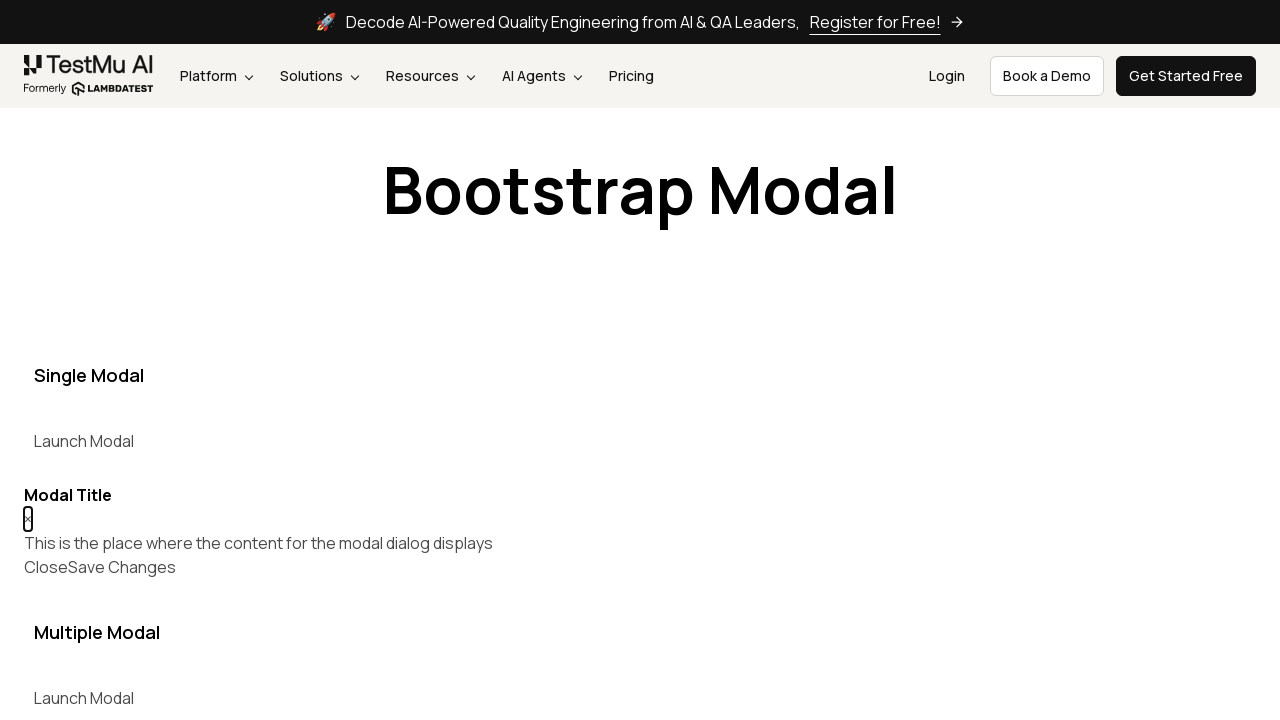

Clicked button to open Bootstrap modal at (84, 441) on button[data-target='#myModal']
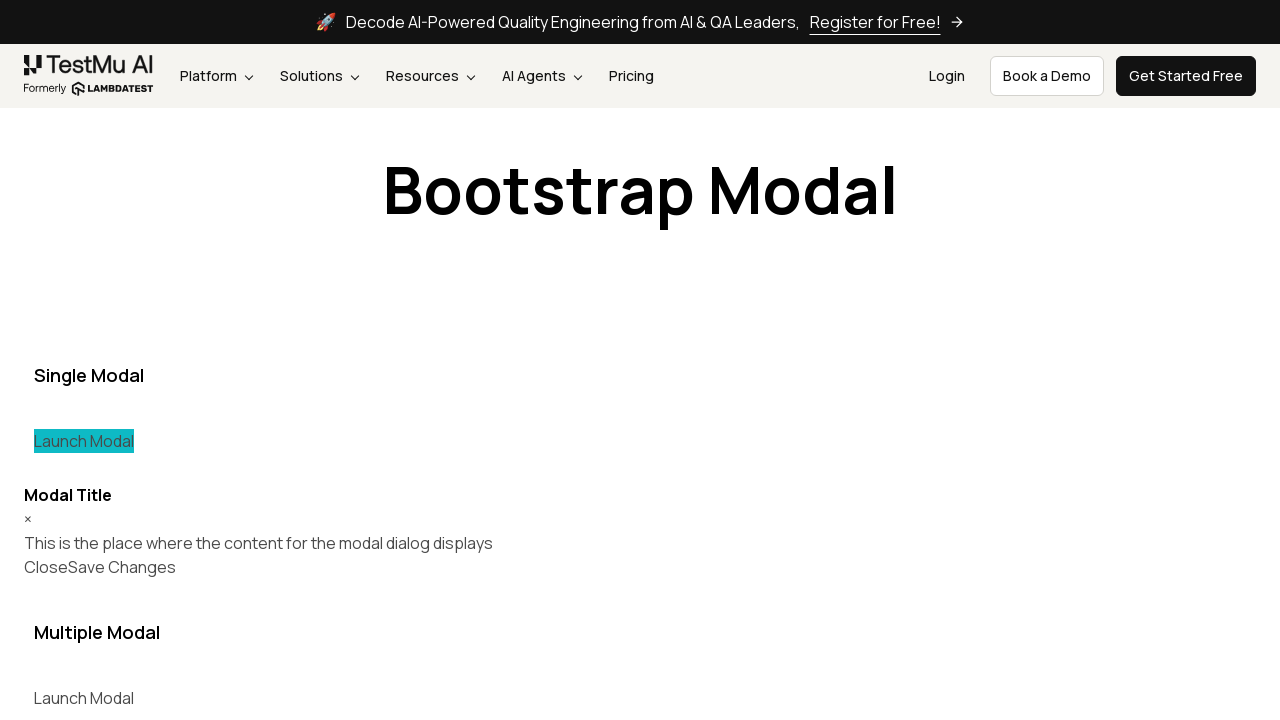

Clicked 'Save Changes' button in modal at (122, 567) on (//button[text()='Save Changes'])[1]
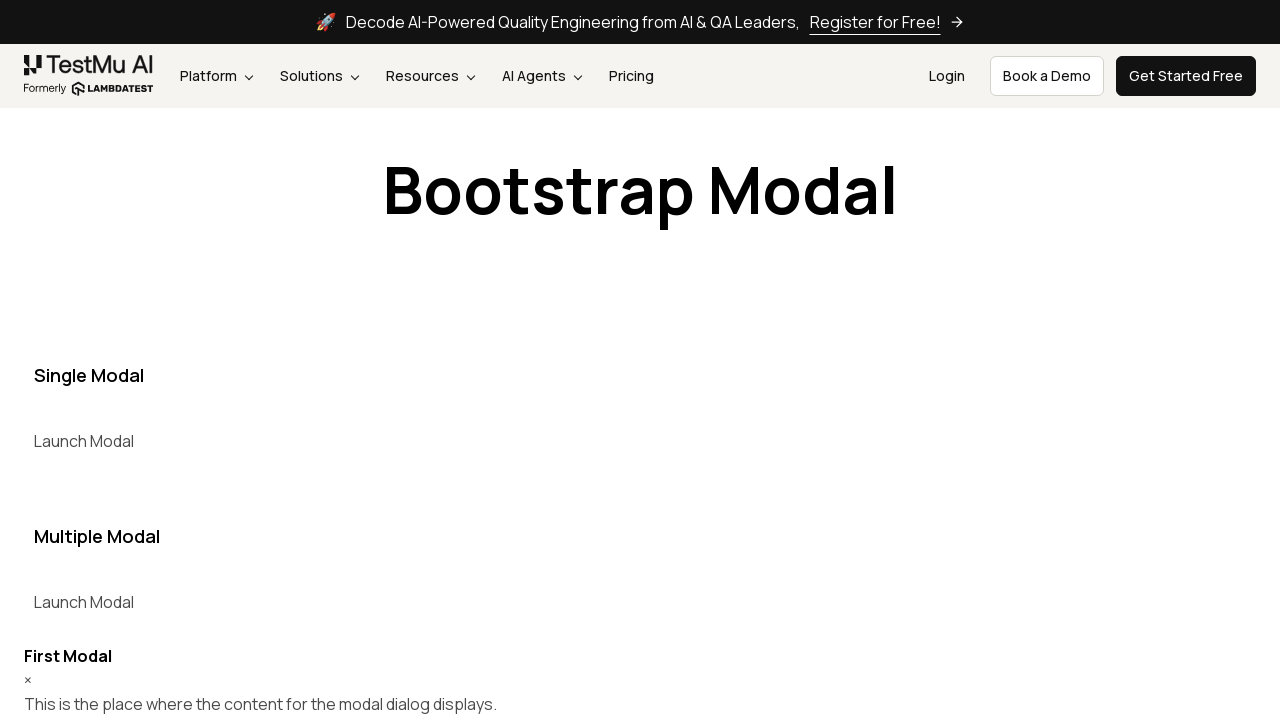

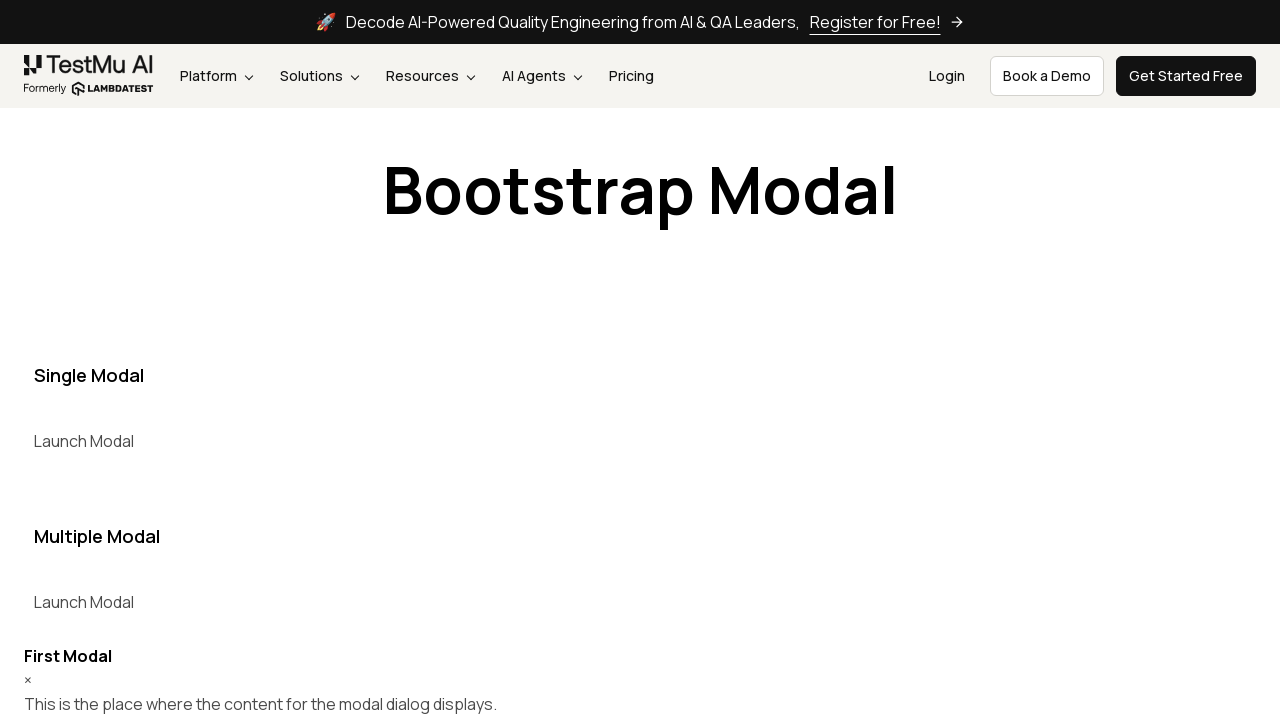